Tests handling of a timed JavaScript alert by clicking a button that triggers an alert after a delay, then accepting the alert

Starting URL: https://demoqa.com/alerts

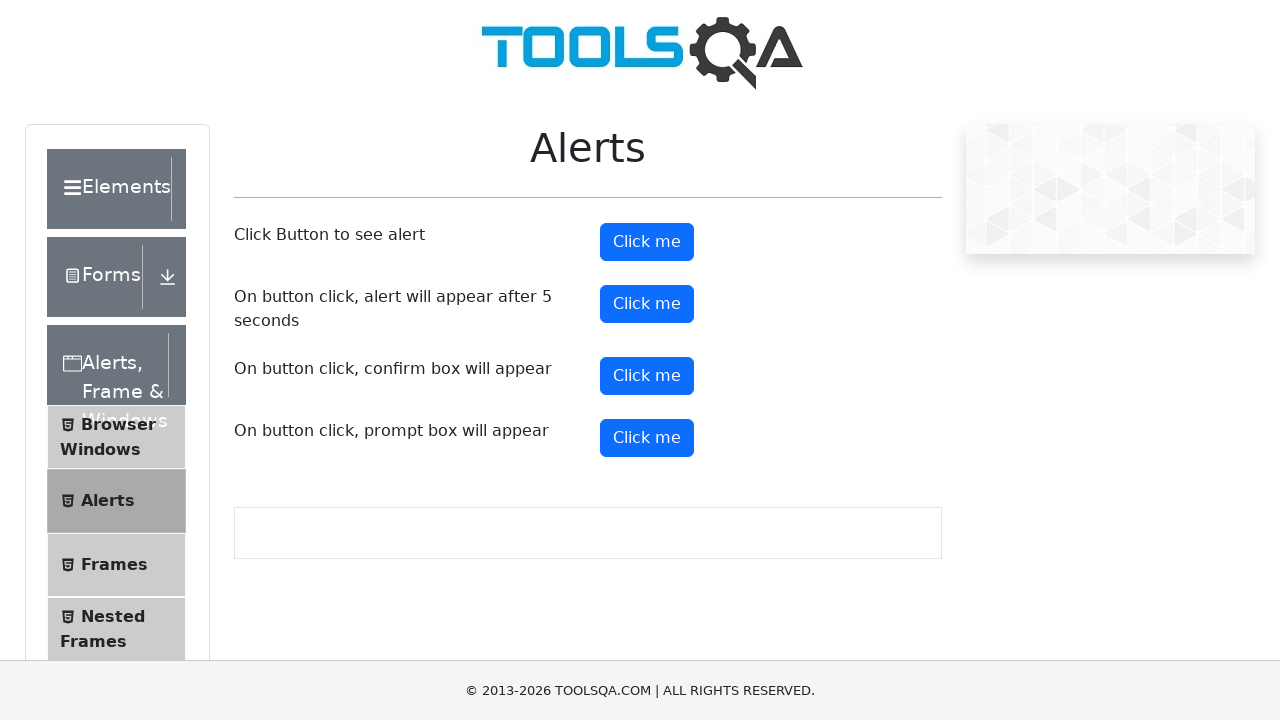

Scrolled timer alert button into view
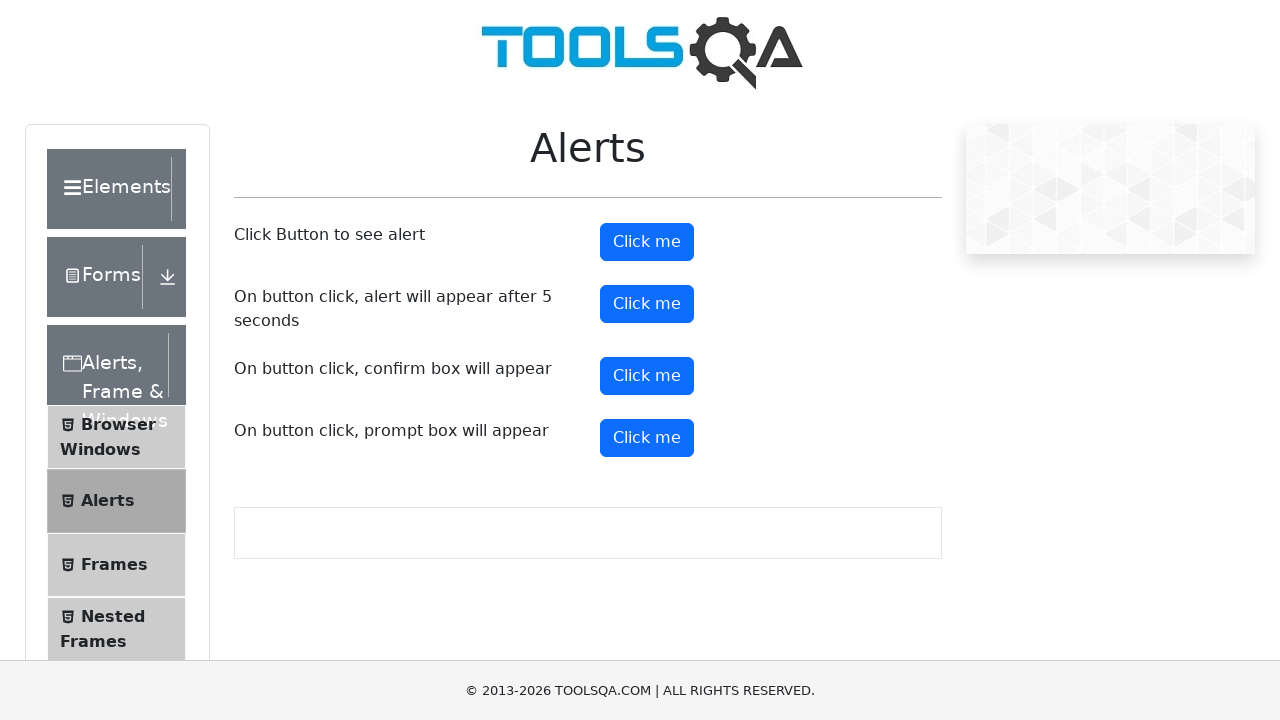

Set up dialog handler to accept alerts
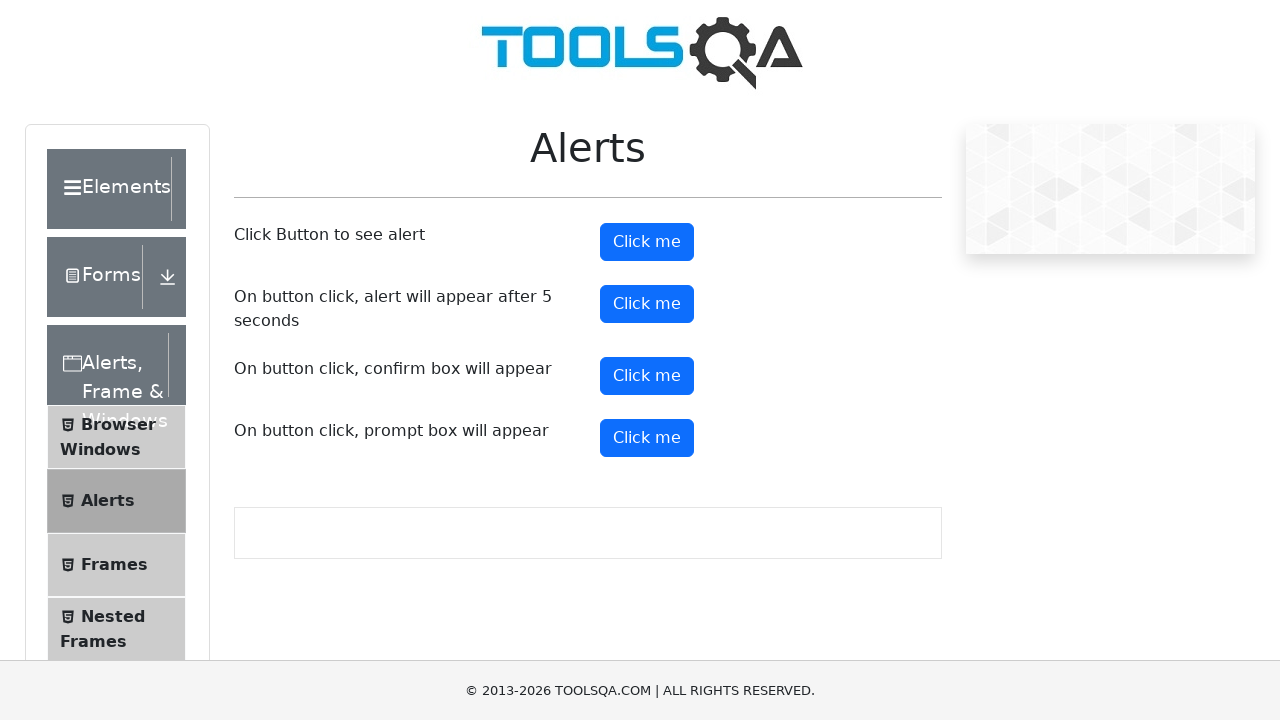

Clicked timer alert button to trigger timed JavaScript alert at (647, 304) on #timerAlertButton
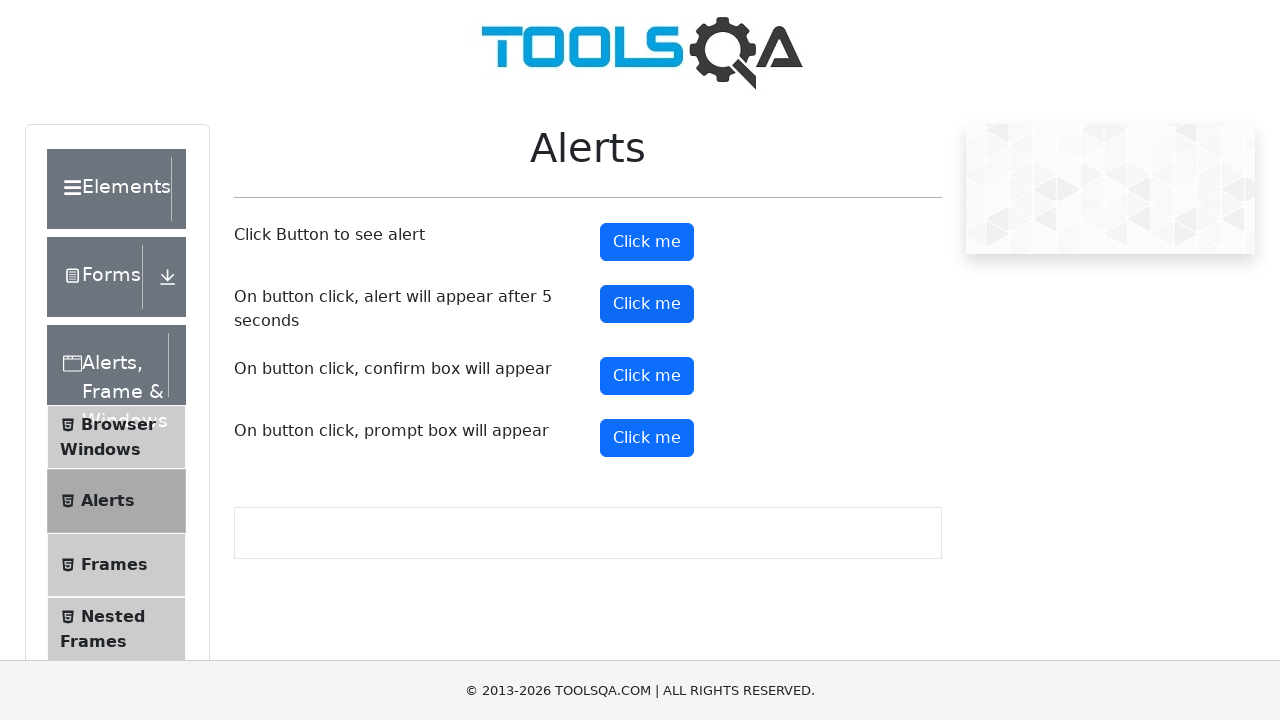

Waited 6 seconds for timed alert to appear and be automatically accepted
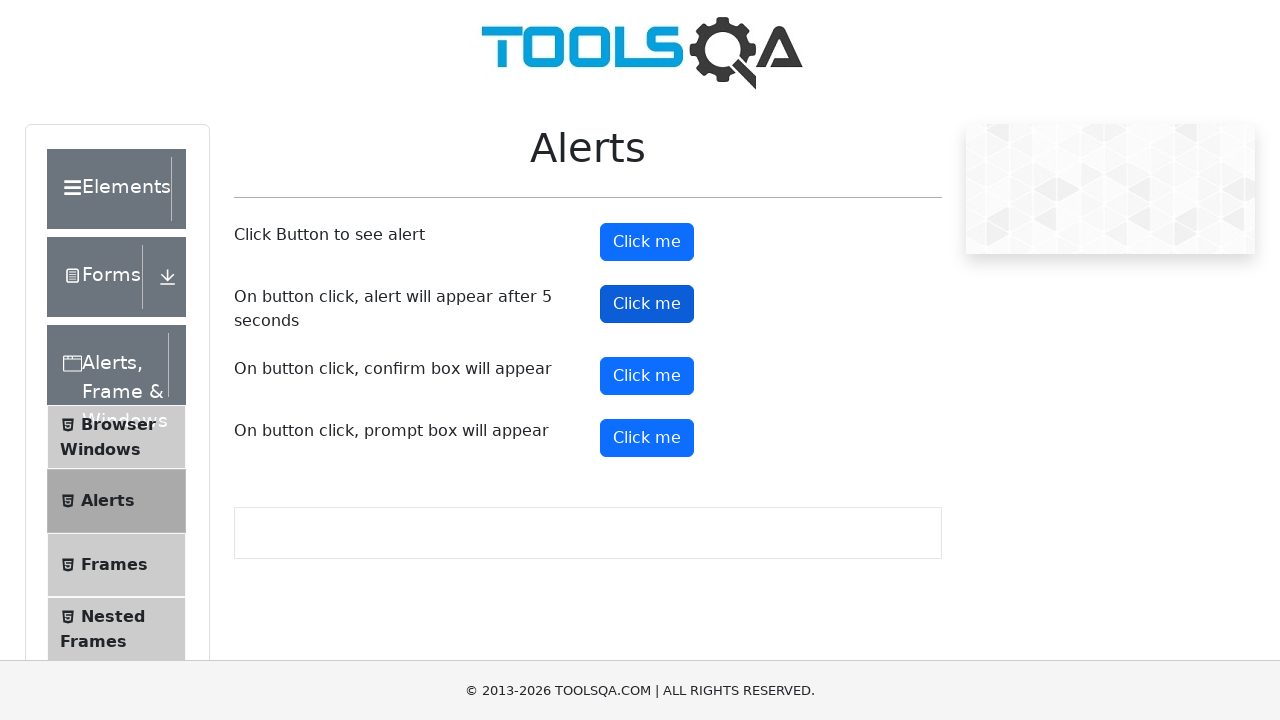

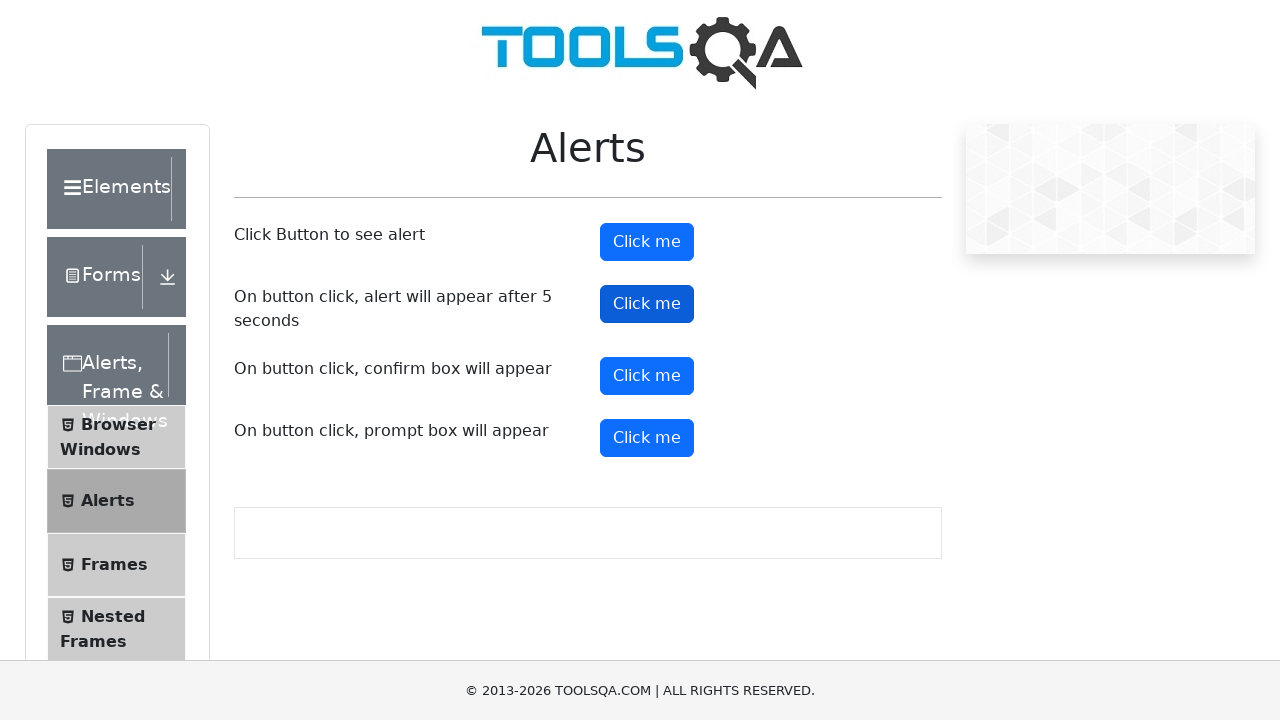